Tests an online shopping flow by adding multiple items to cart, proceeding to checkout, and applying a promo code

Starting URL: https://rahulshettyacademy.com/seleniumPractise/

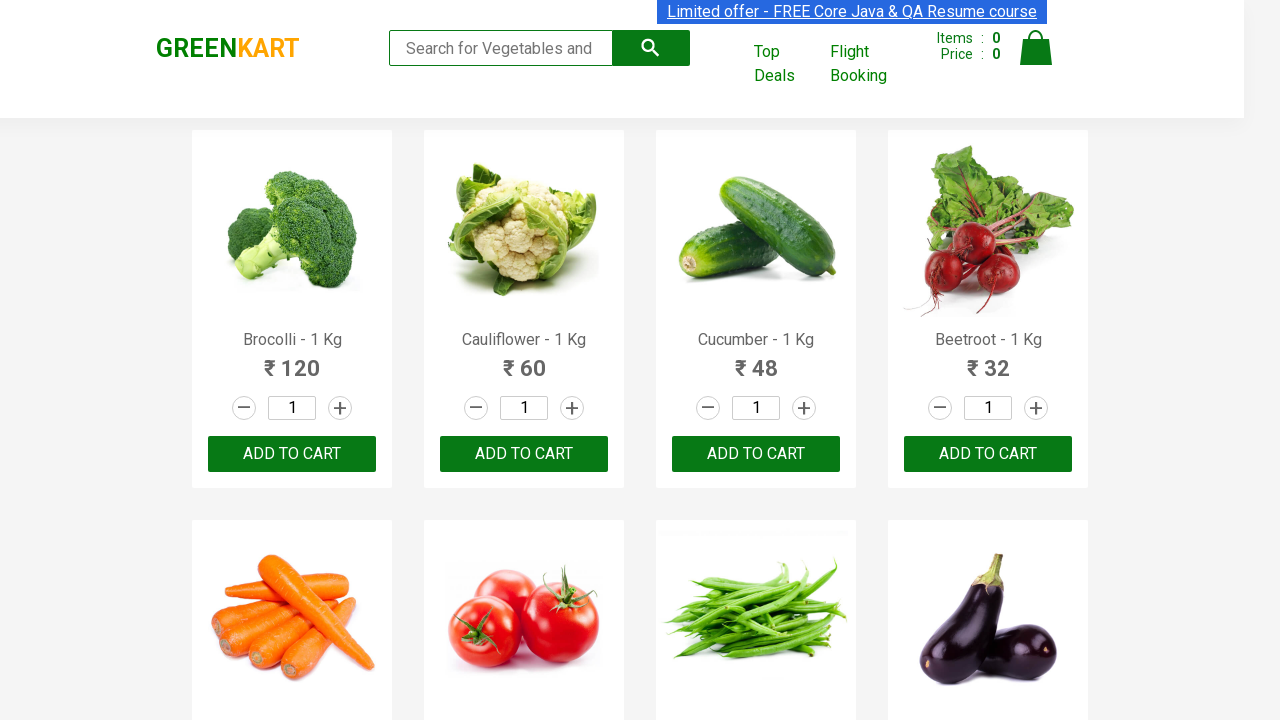

Retrieved all product names from the page
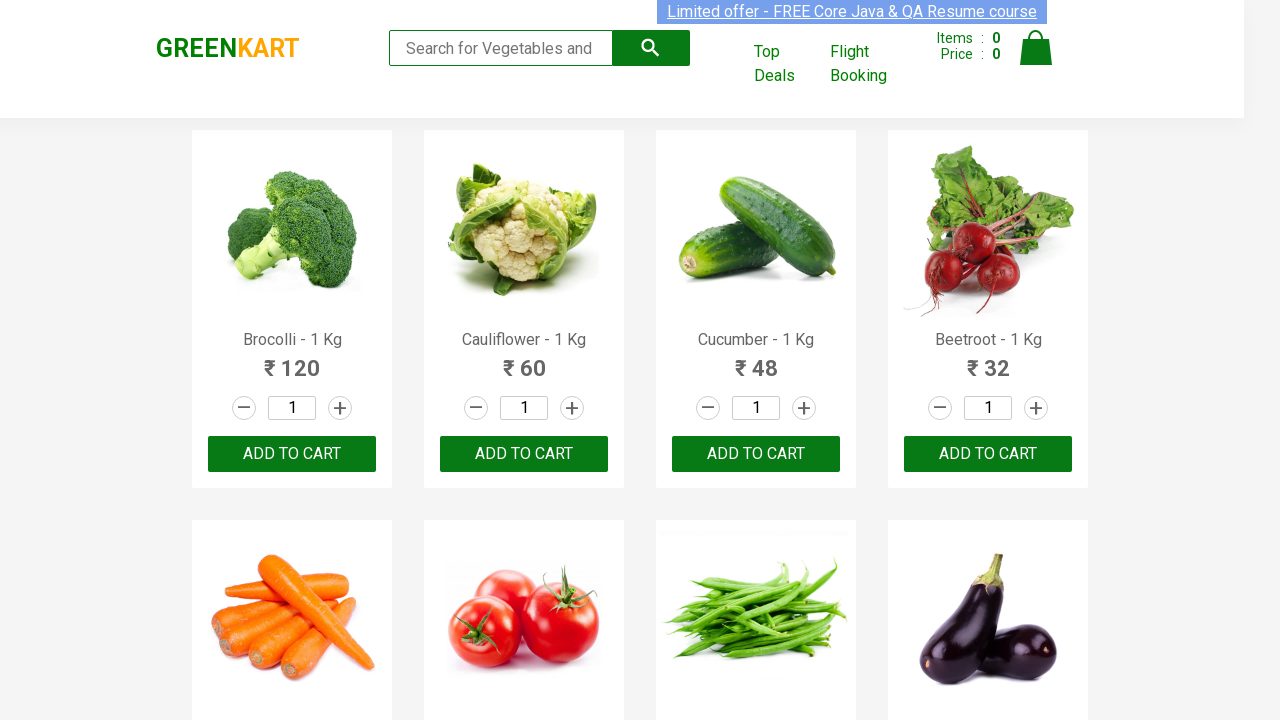

Added 'Brocolli' to cart at (292, 454) on div.product-action > button >> nth=0
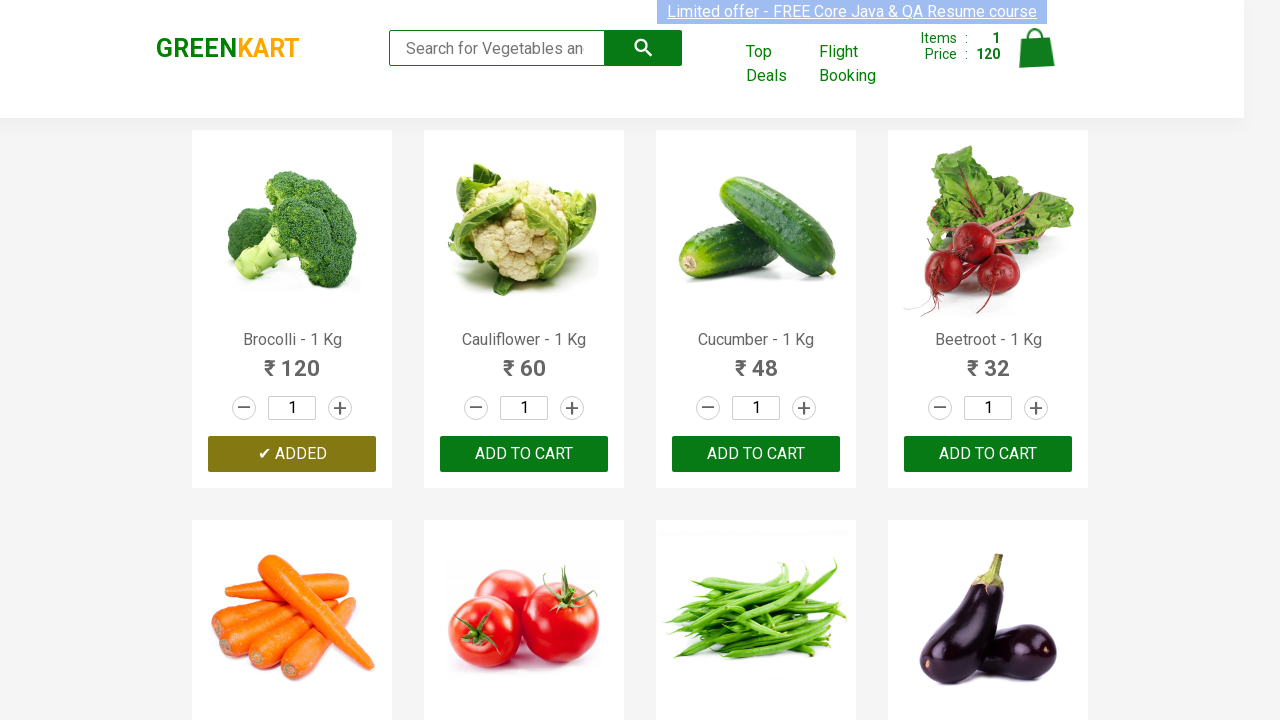

Added 'Cucumber' to cart at (756, 454) on div.product-action > button >> nth=2
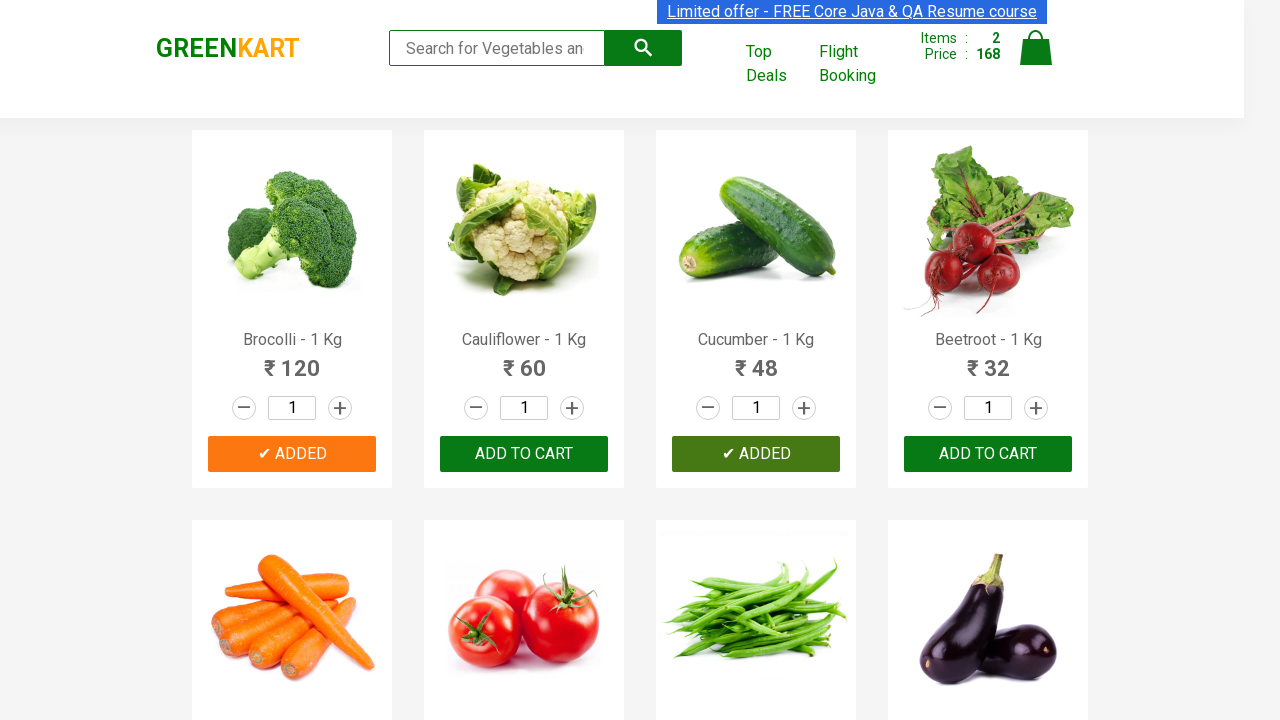

Added 'Beetroot' to cart at (988, 454) on div.product-action > button >> nth=3
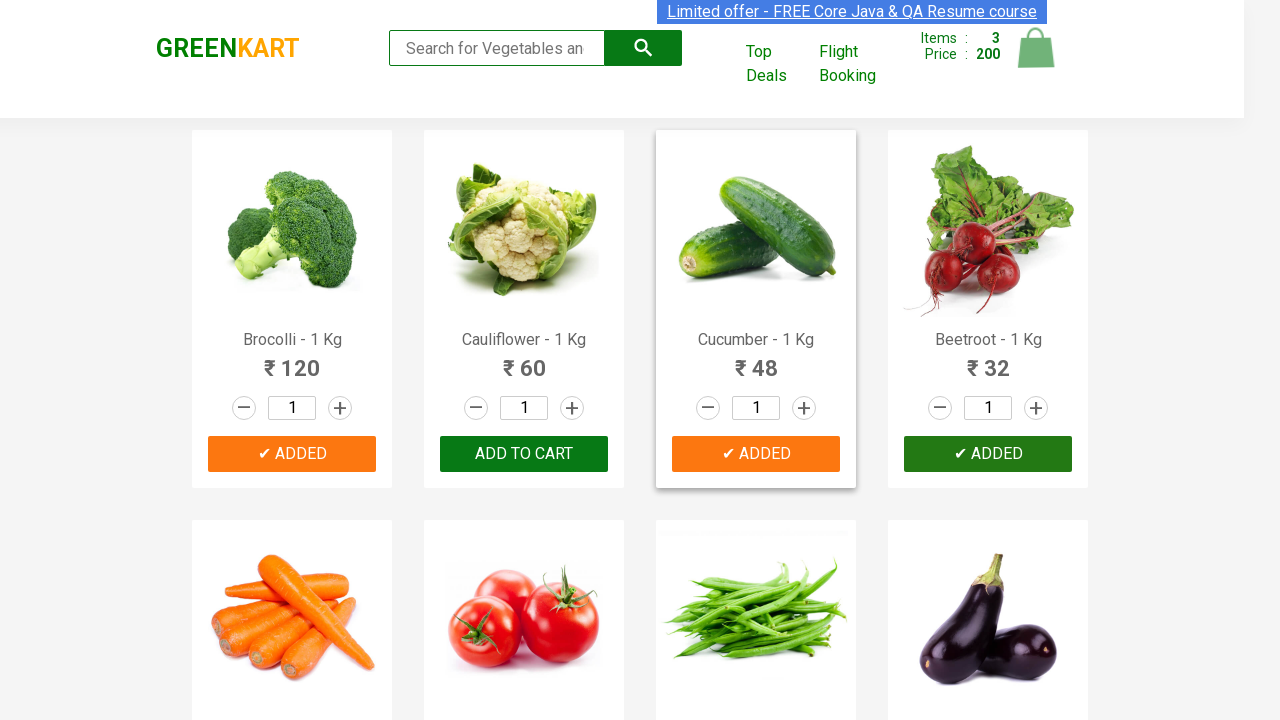

Added 'Walnuts' to cart at (524, 569) on div.product-action > button >> nth=29
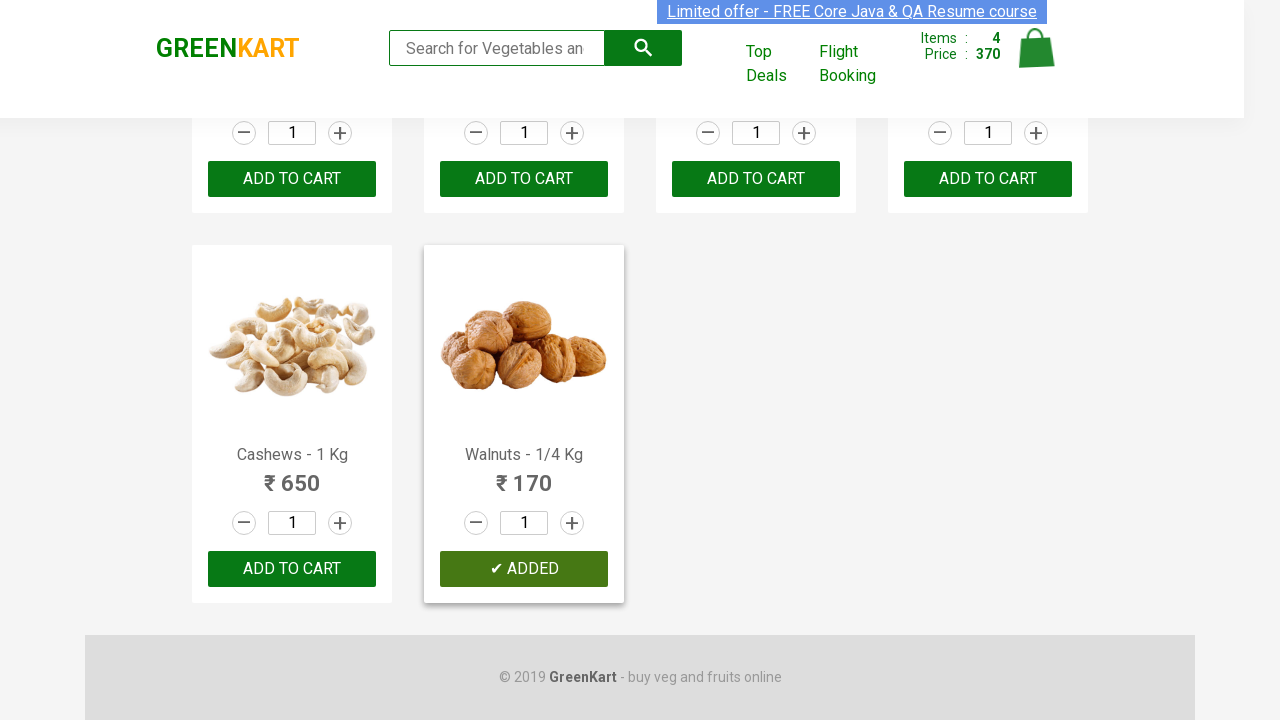

Clicked cart icon to view cart at (1036, 48) on img[alt='Cart']
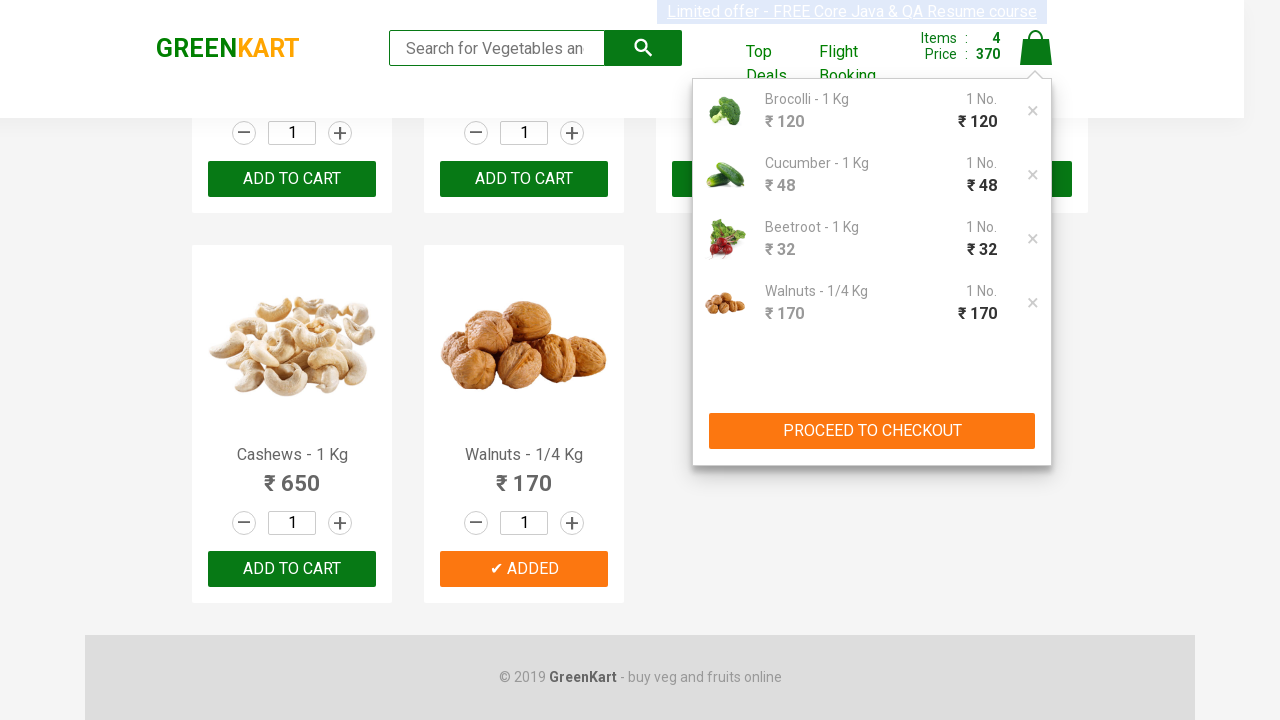

Clicked 'PROCEED TO CHECKOUT' button at (872, 431) on button:has-text('PROCEED TO CHECKOUT')
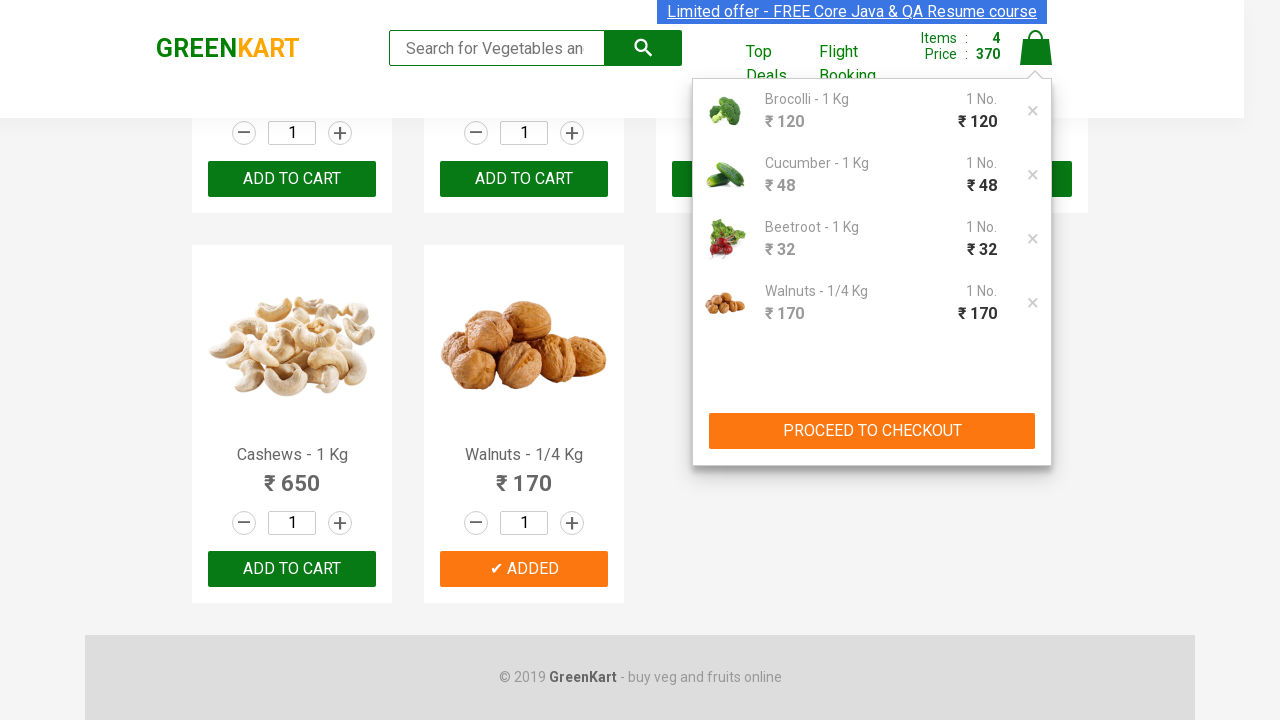

Promo code input field became visible
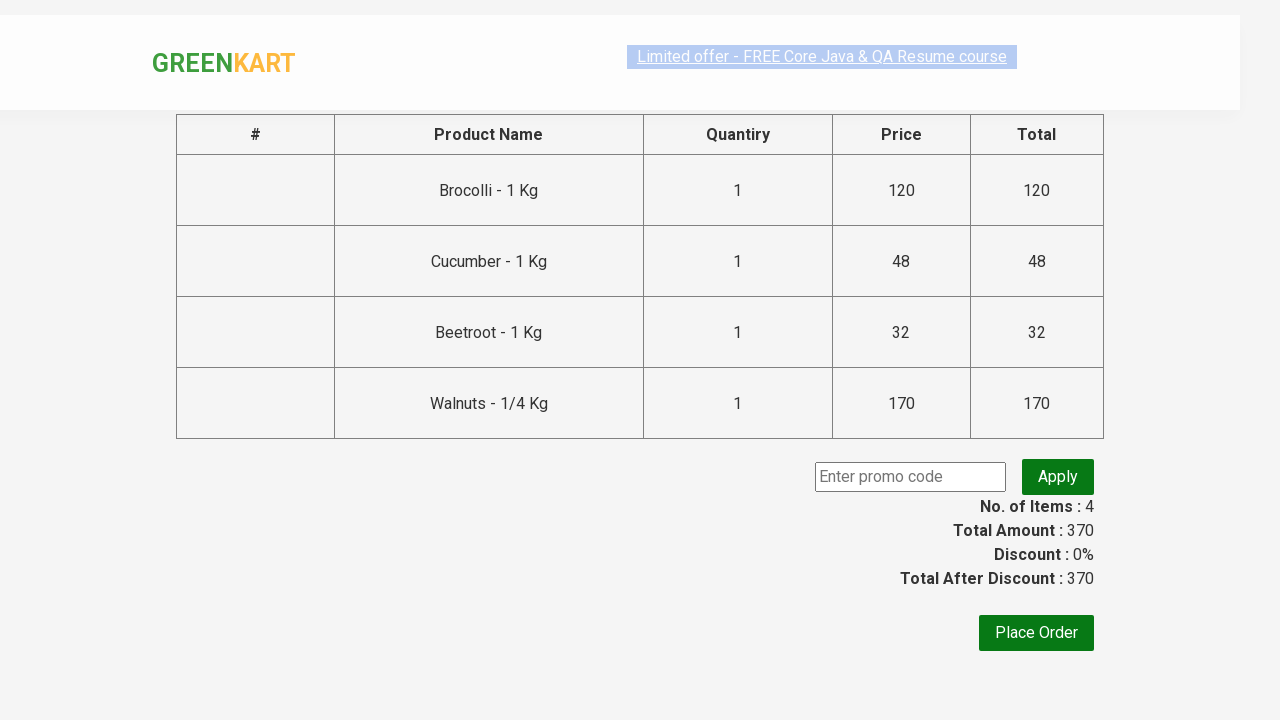

Entered promo code 'rahulshettyacademy' on input.promoCode
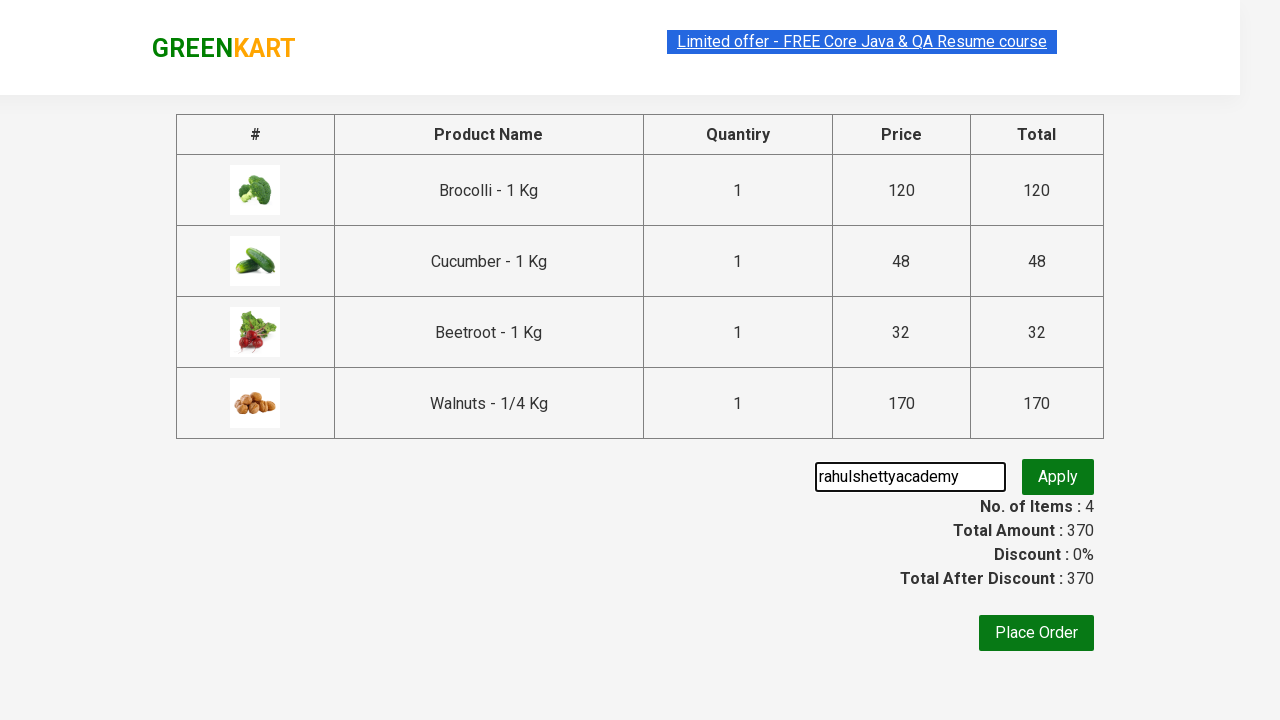

Clicked apply button to apply promo code at (1058, 477) on button.promoBtn
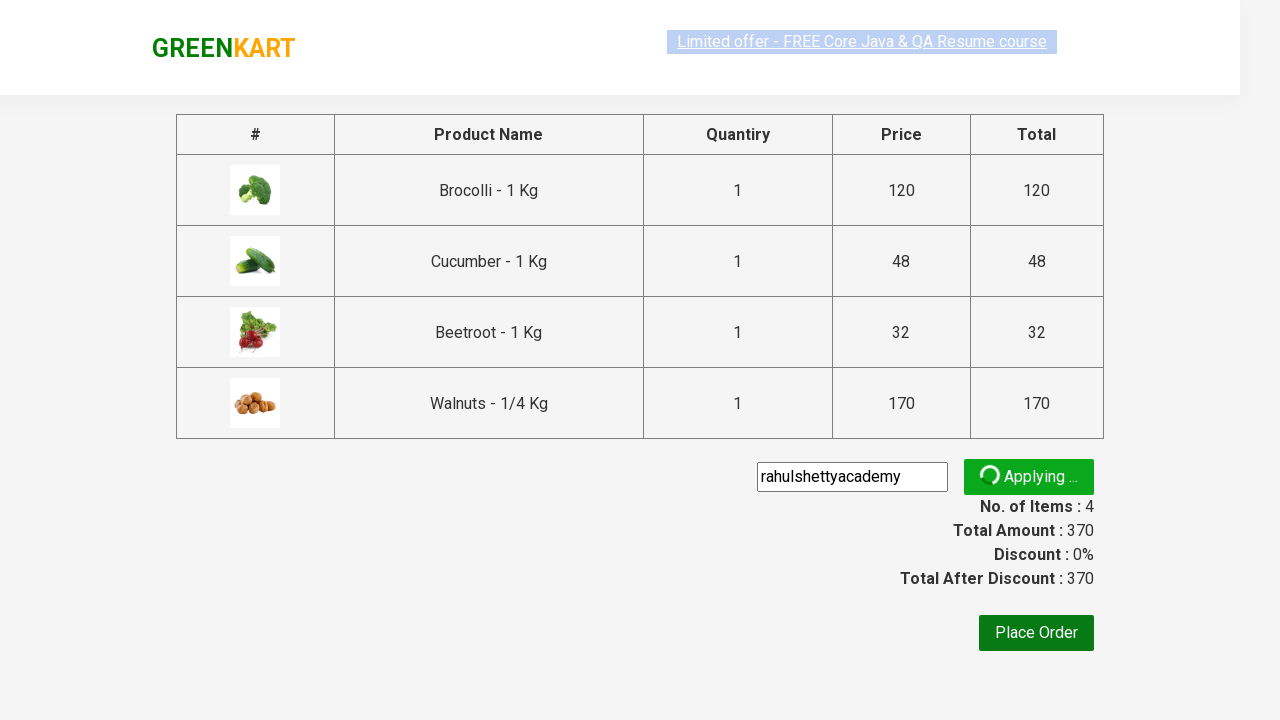

Promo code validation message appeared
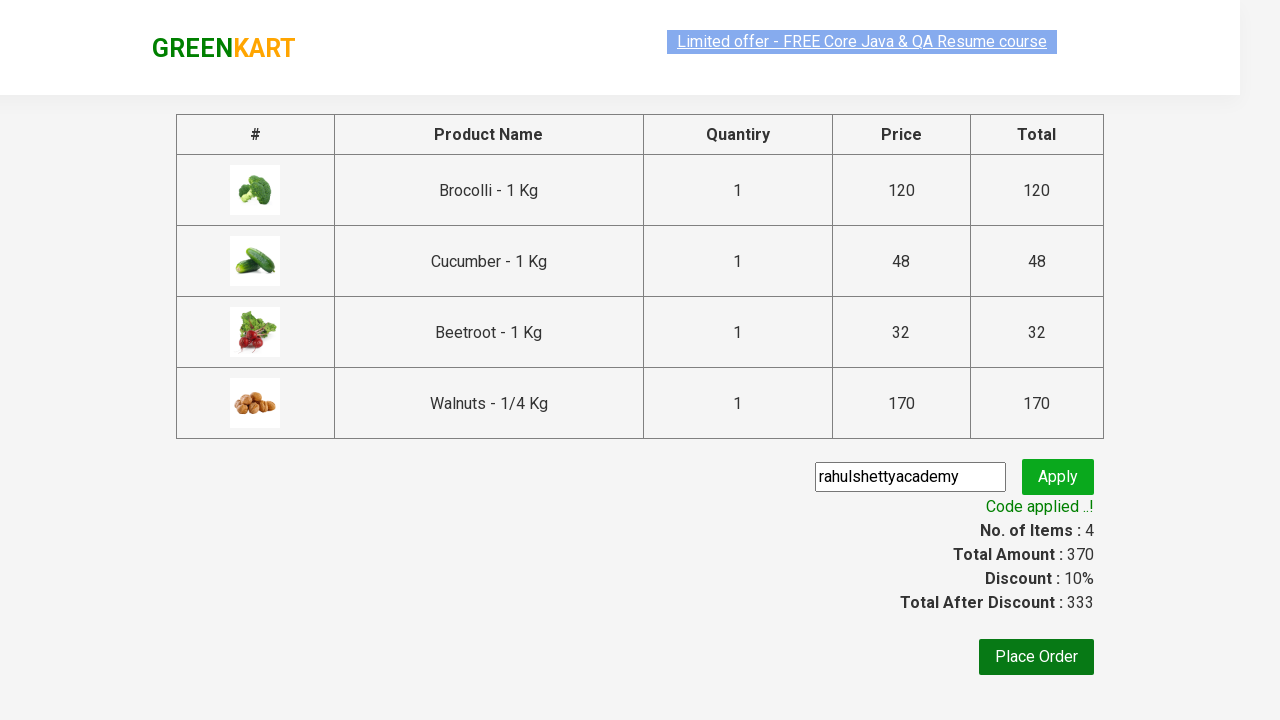

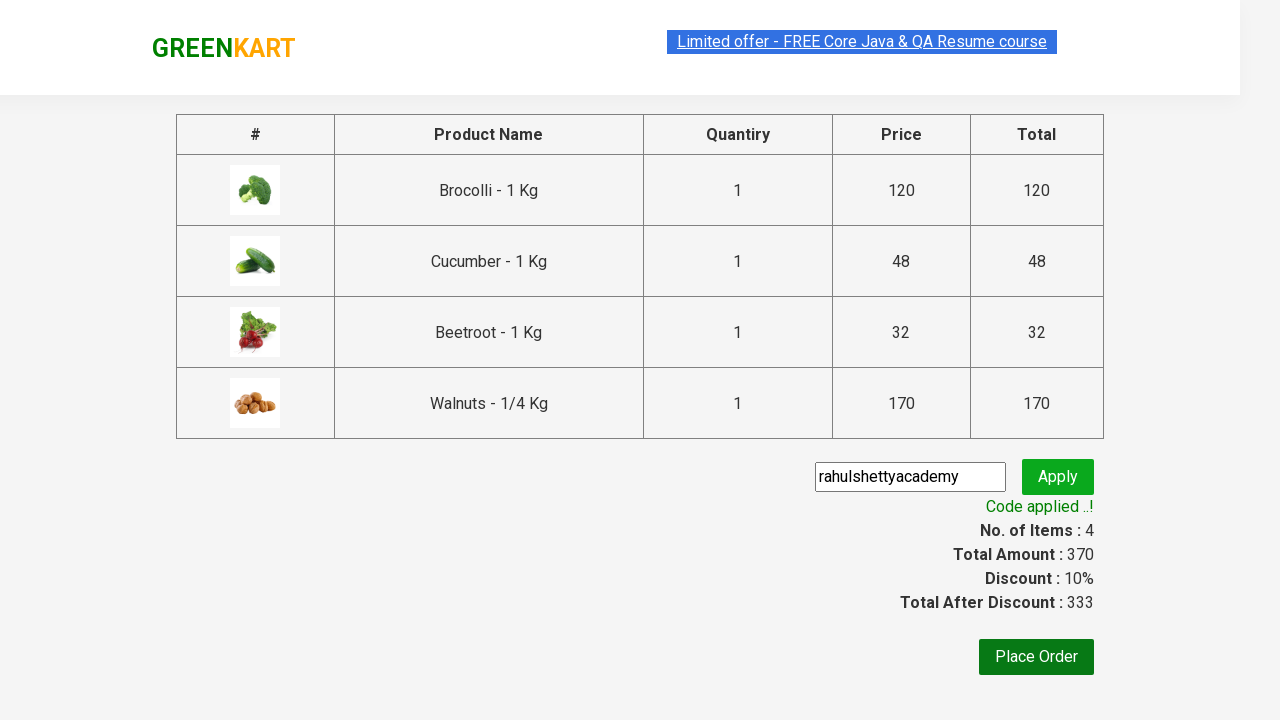